Tests adding todo items by filling the input and pressing Enter, then verifying the items appear in the list

Starting URL: https://demo.playwright.dev/todomvc

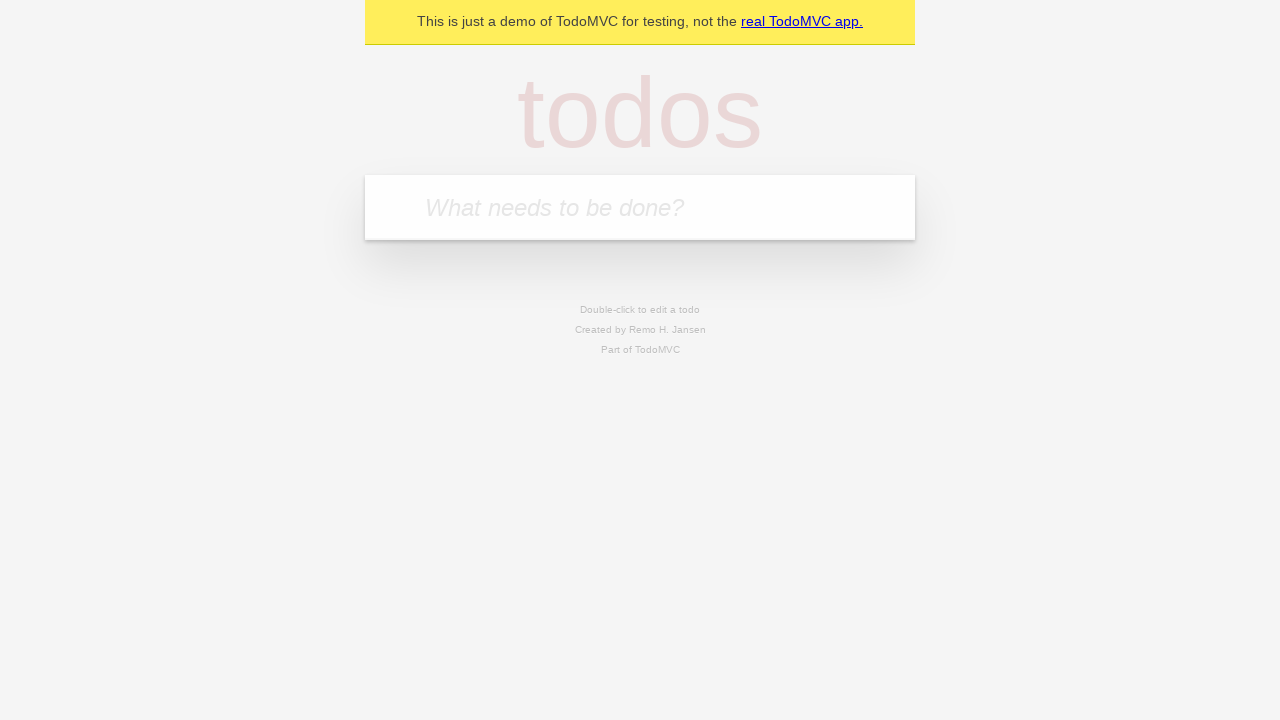

Filled todo input with 'buy some cheese' on internal:attr=[placeholder="What needs to be done?"i]
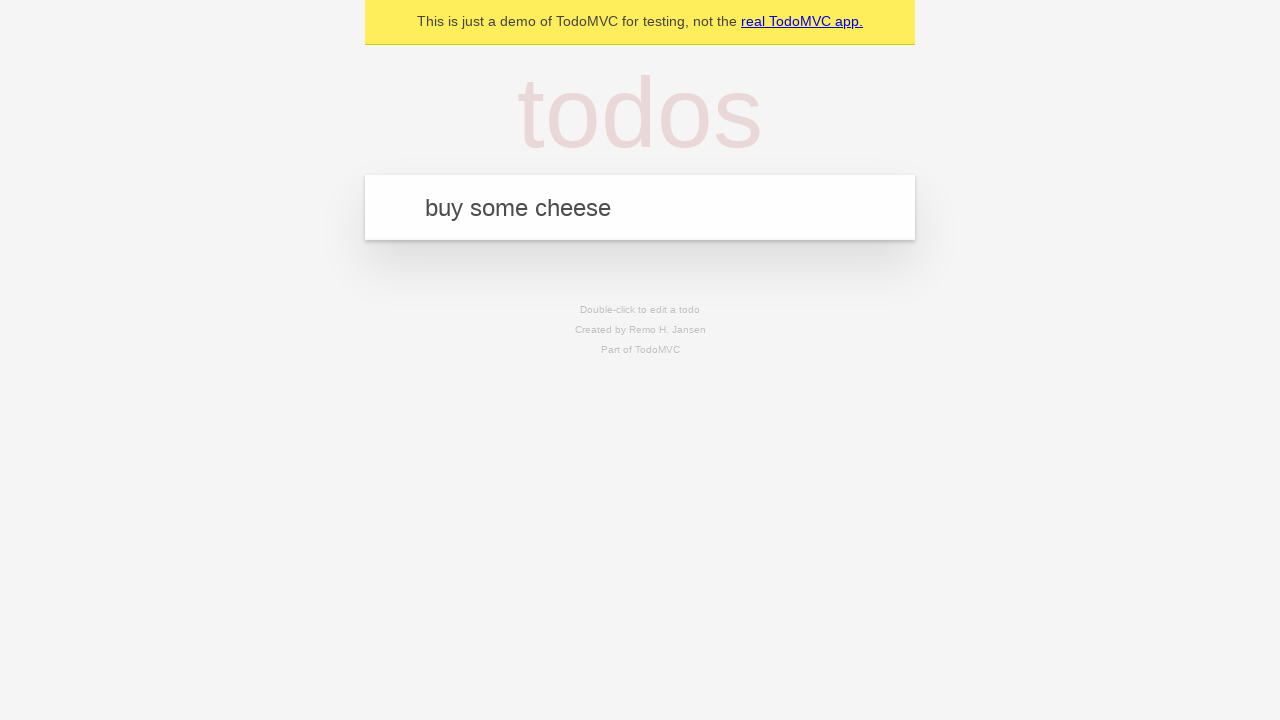

Pressed Enter to create first todo item on internal:attr=[placeholder="What needs to be done?"i]
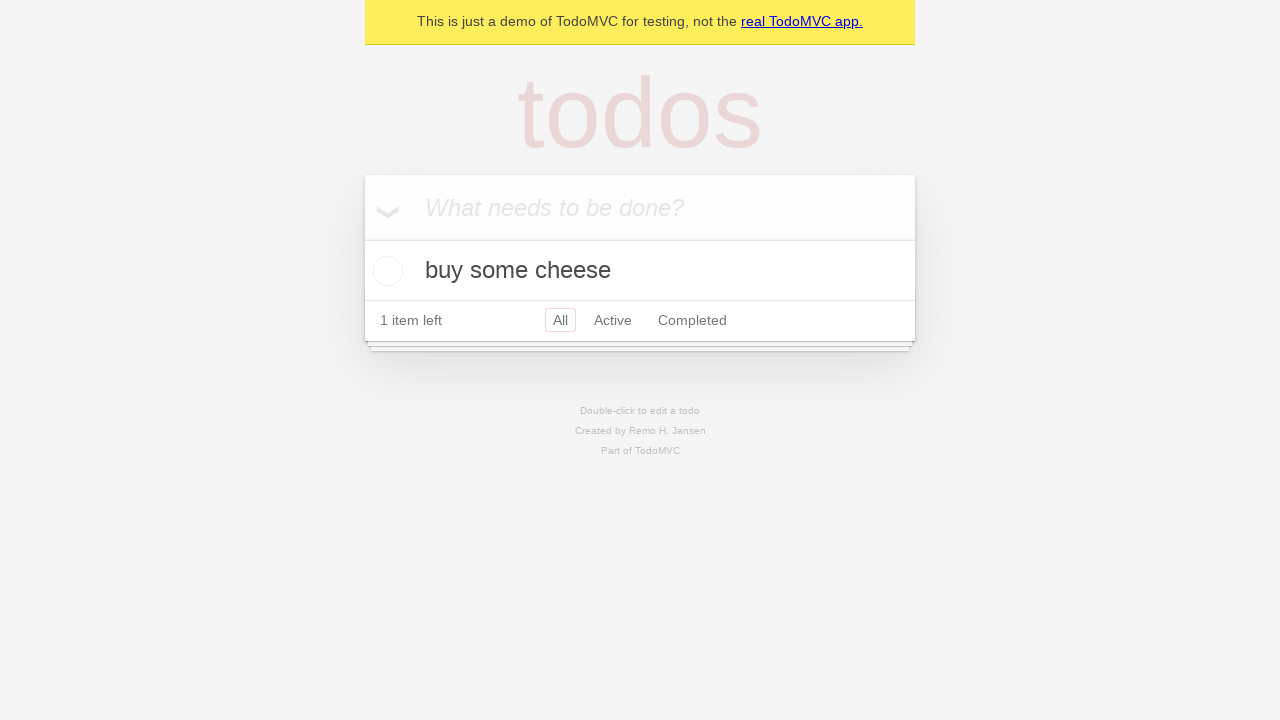

First todo item appeared in the list
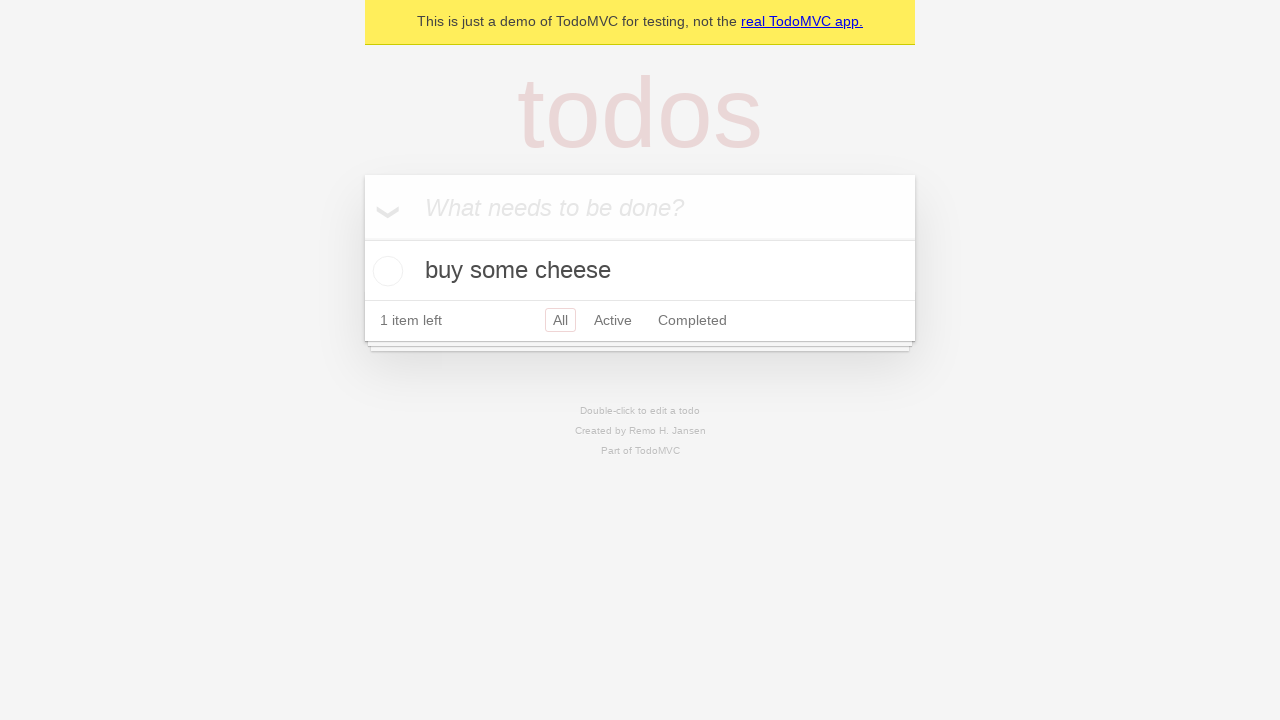

Filled todo input with 'feed the cat' on internal:attr=[placeholder="What needs to be done?"i]
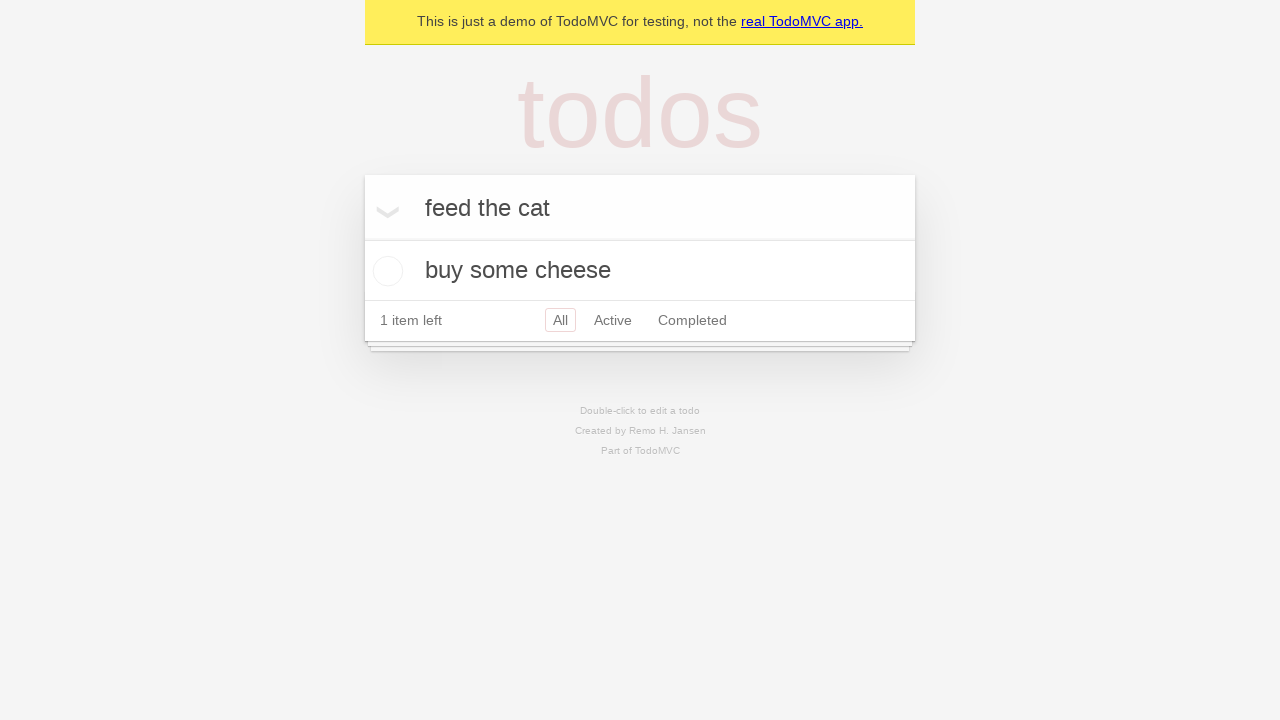

Pressed Enter to create second todo item on internal:attr=[placeholder="What needs to be done?"i]
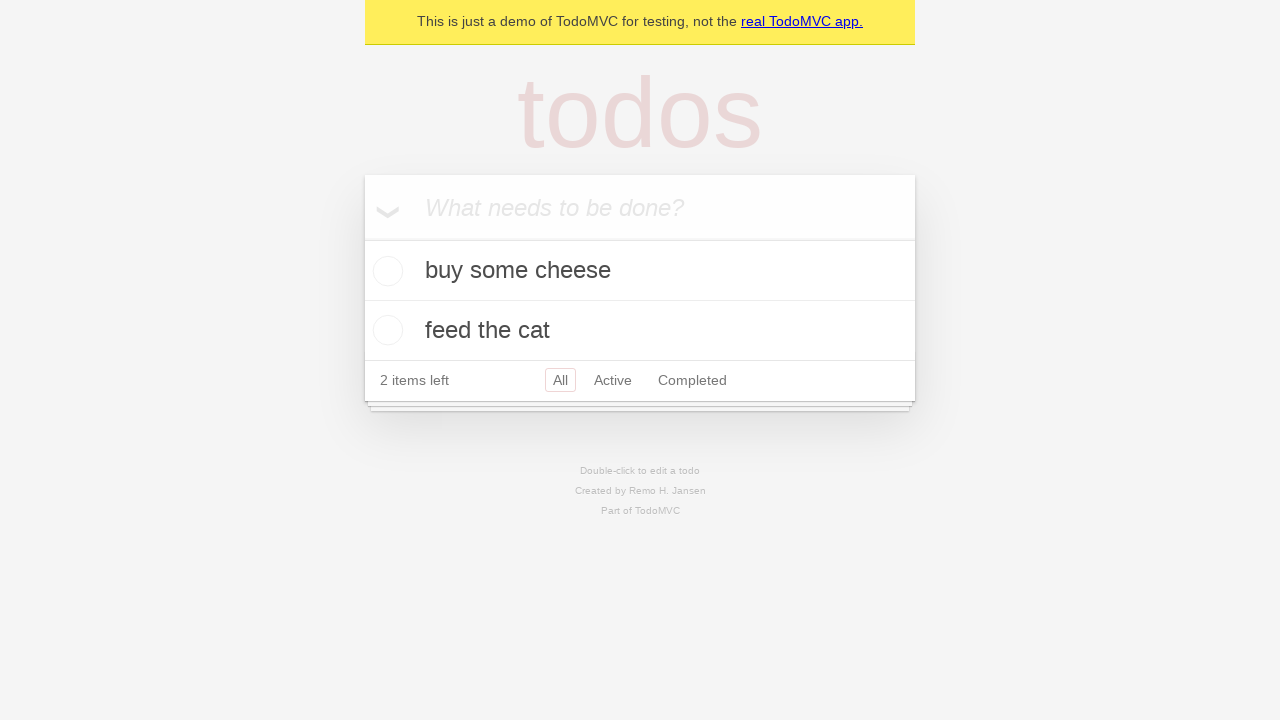

Second todo item appeared in the list
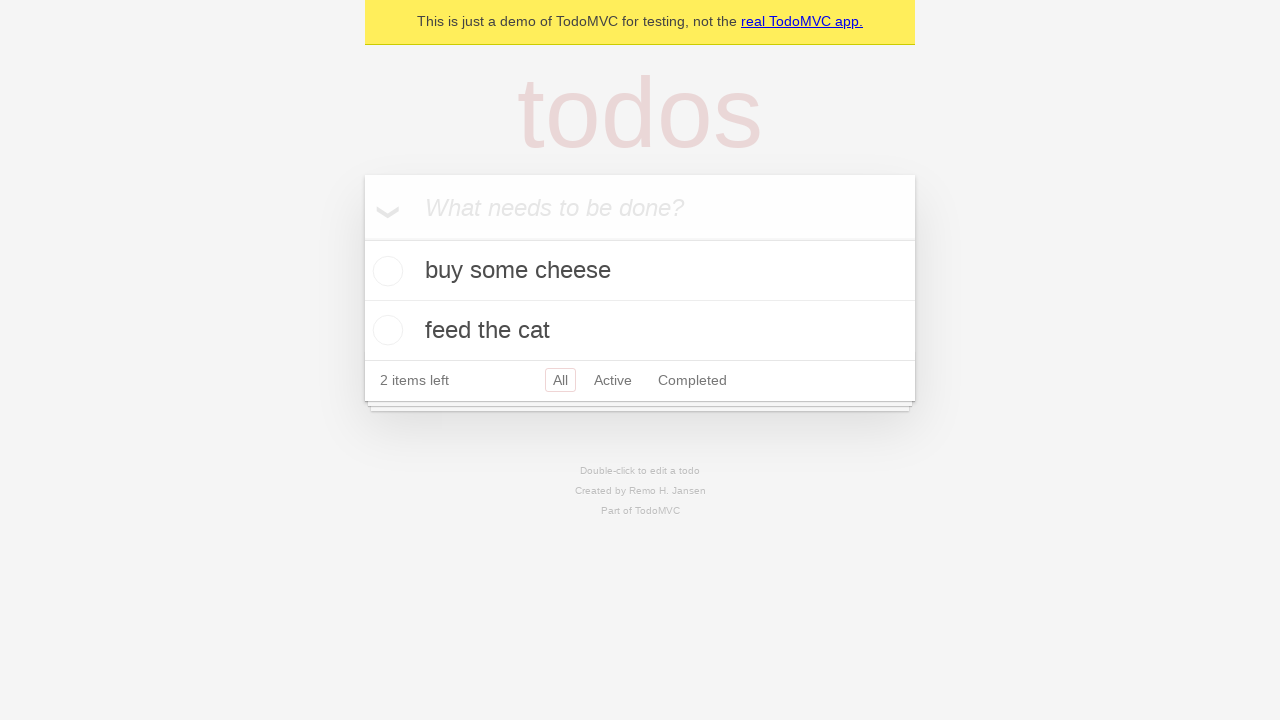

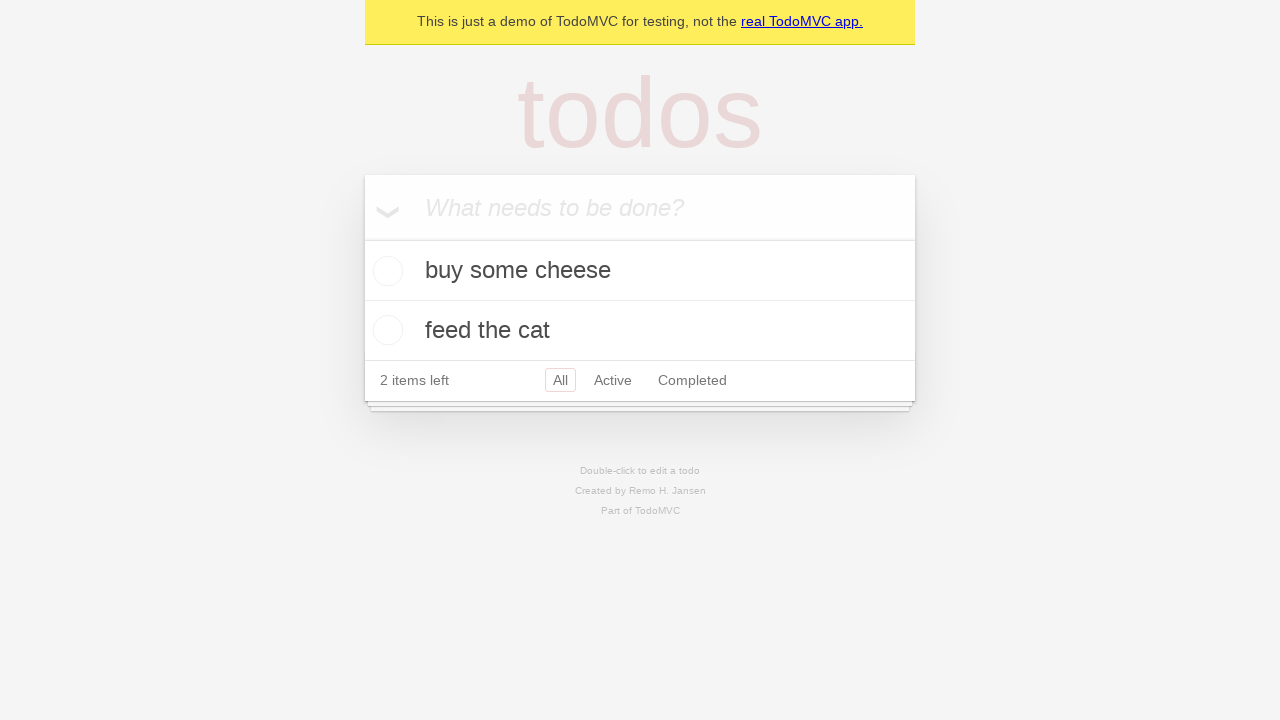